Tests hover functionality by hovering over an avatar element and verifying that the caption/additional user information becomes visible.

Starting URL: http://the-internet.herokuapp.com/hovers

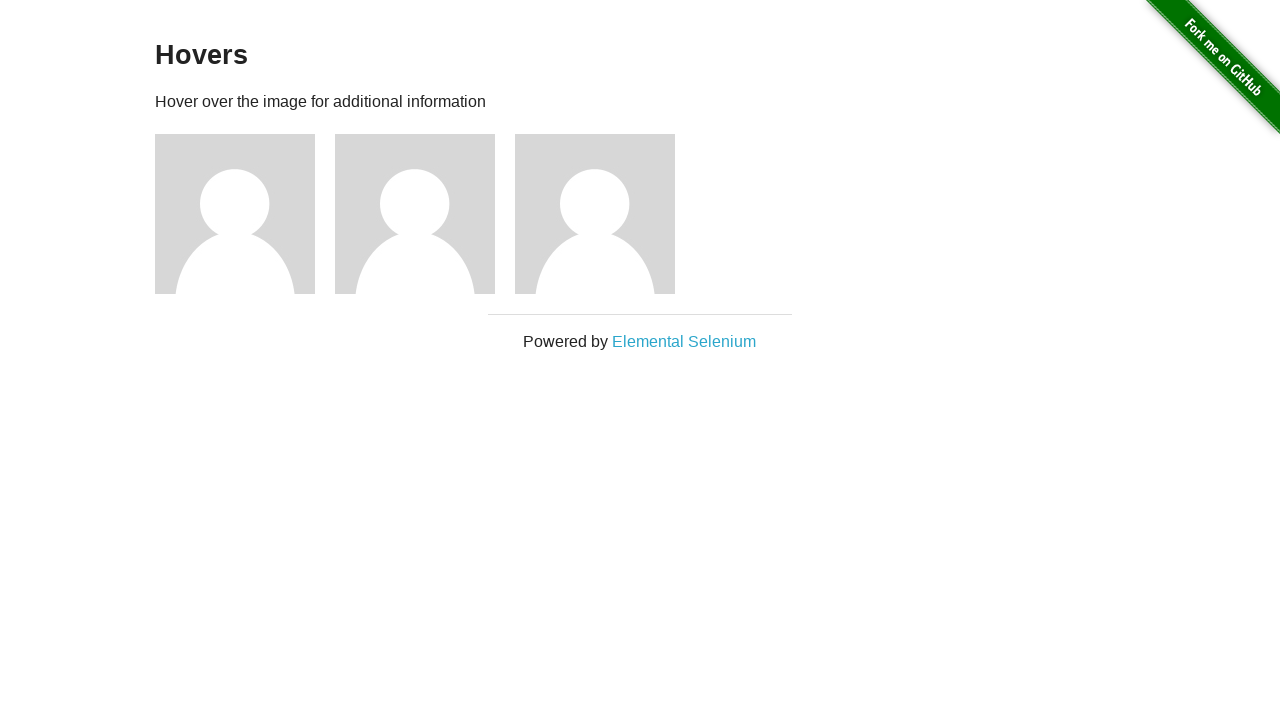

Hovered over the first avatar element at (245, 214) on .figure >> nth=0
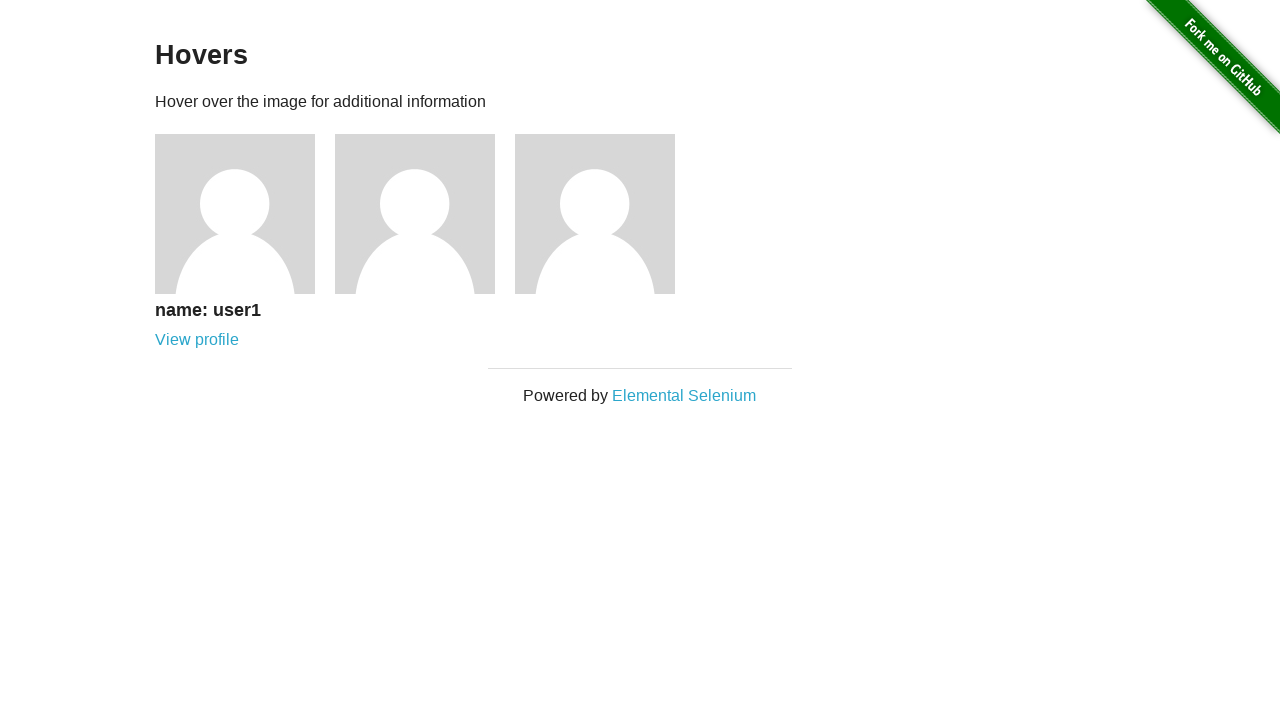

Verified that the avatar caption is now visible after hovering
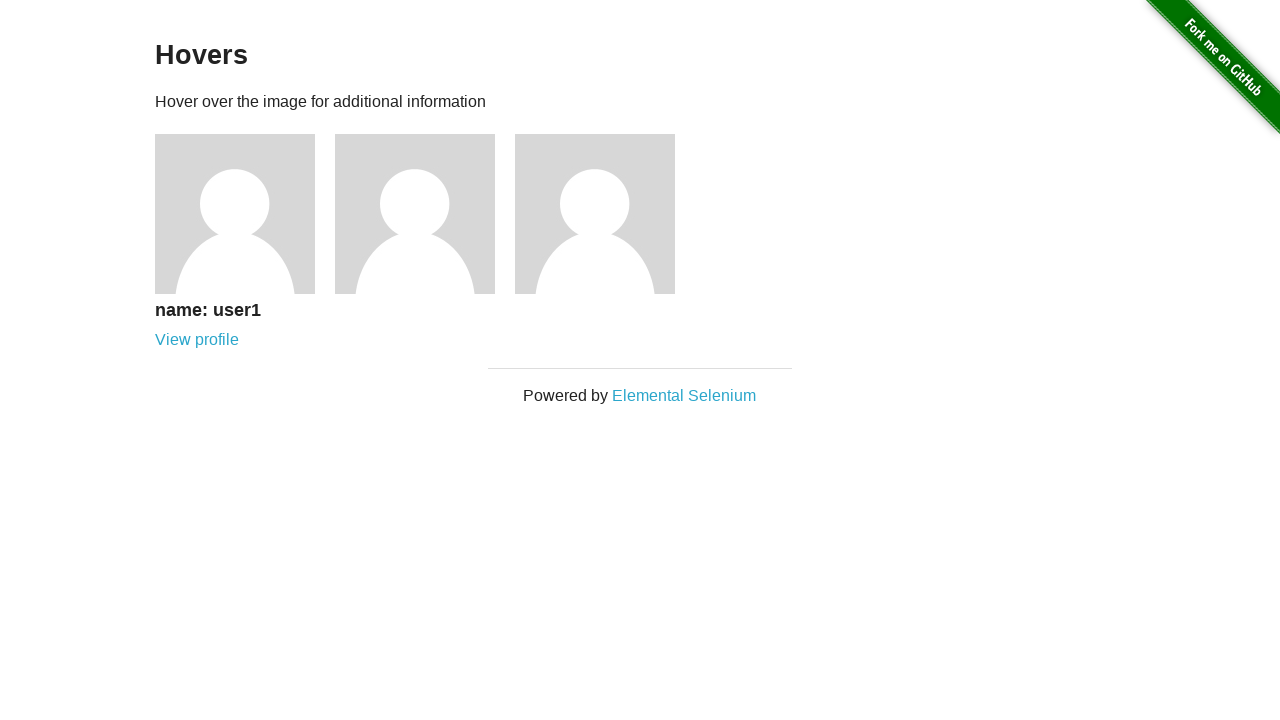

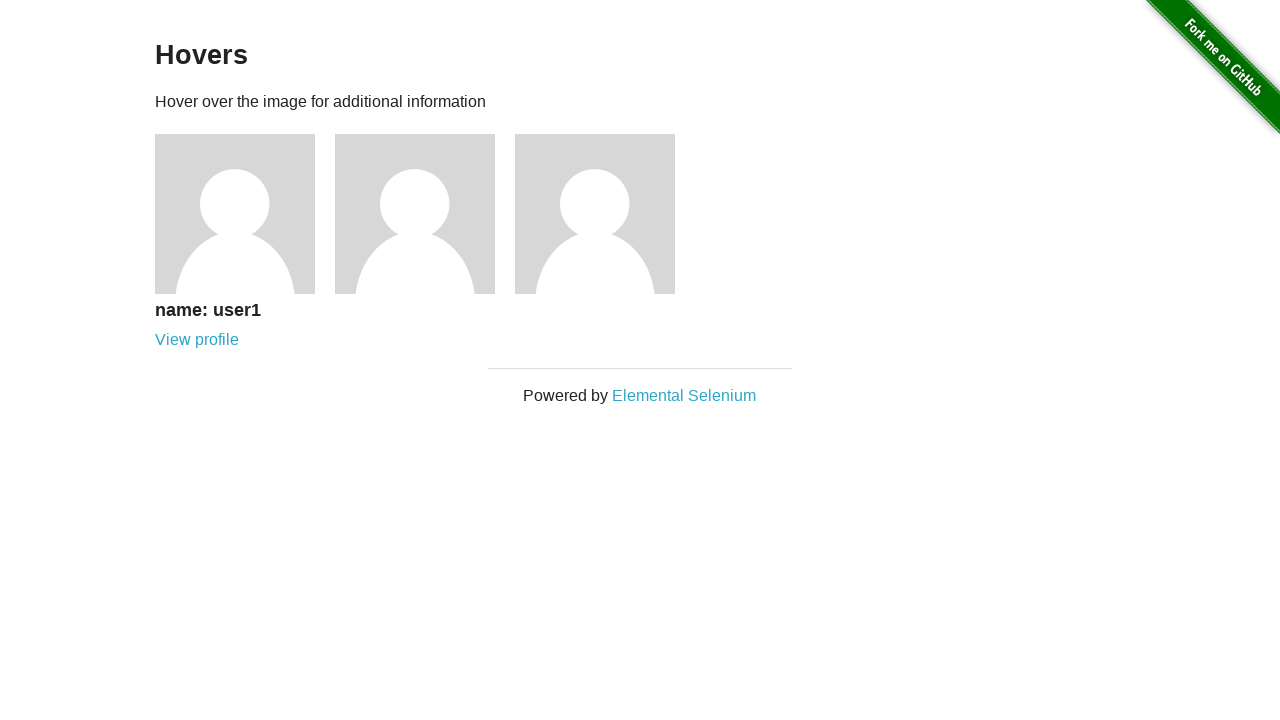